Fills out a registration form with personal information including name, job title, education level, preferences, experience, and date, then submits the form

Starting URL: https://formy-project.herokuapp.com/form

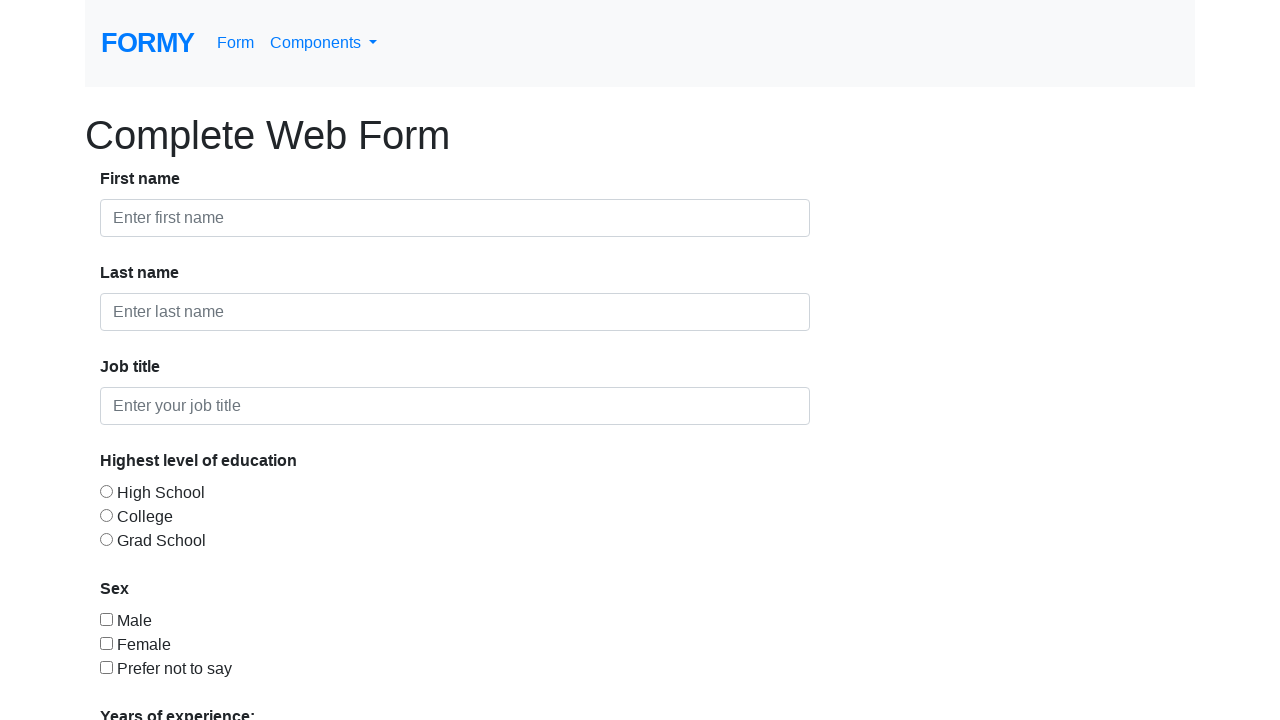

Filled first name field with 'Saravanan' on #first-name
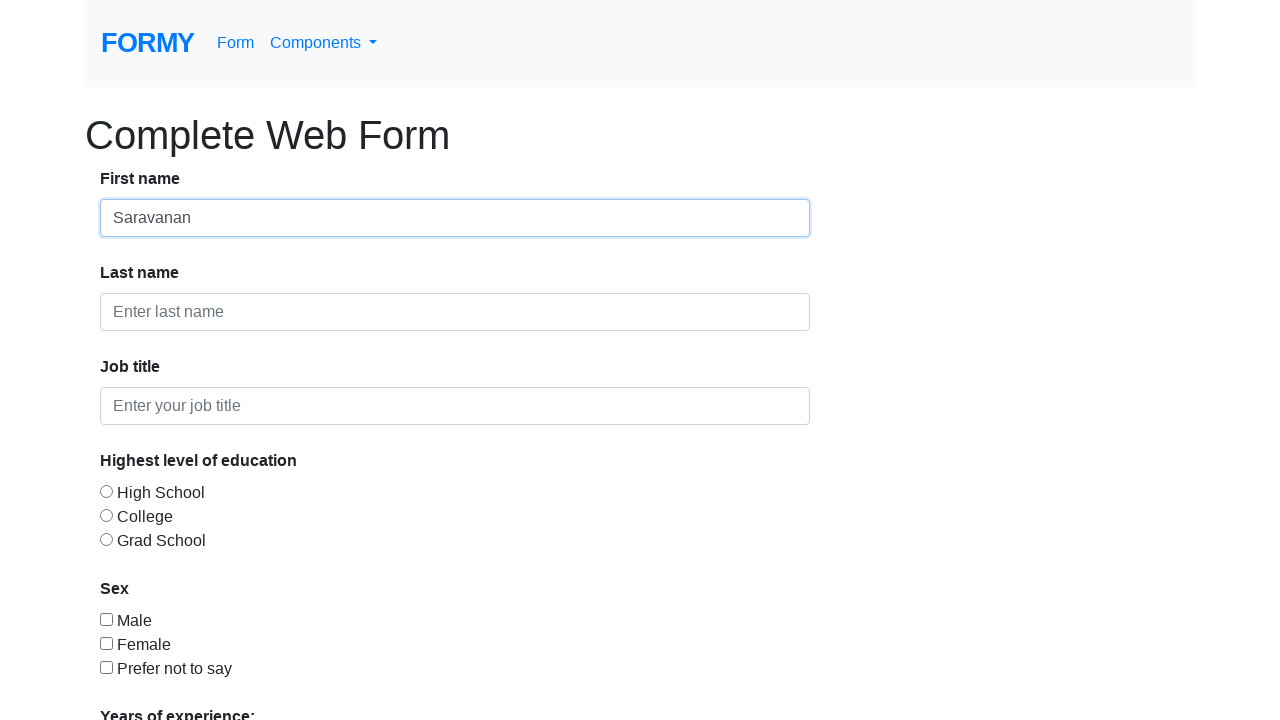

Filled last name field with 'J' on #last-name
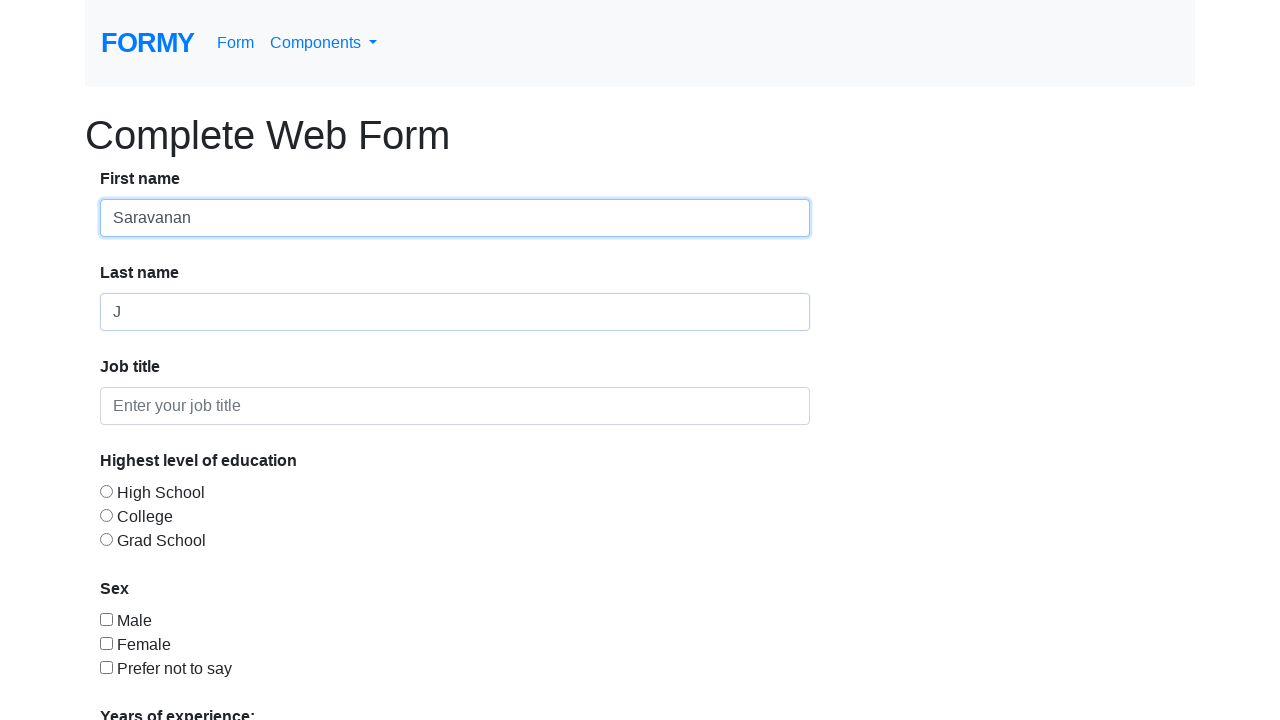

Filled job title field with 'selenium' on #job-title
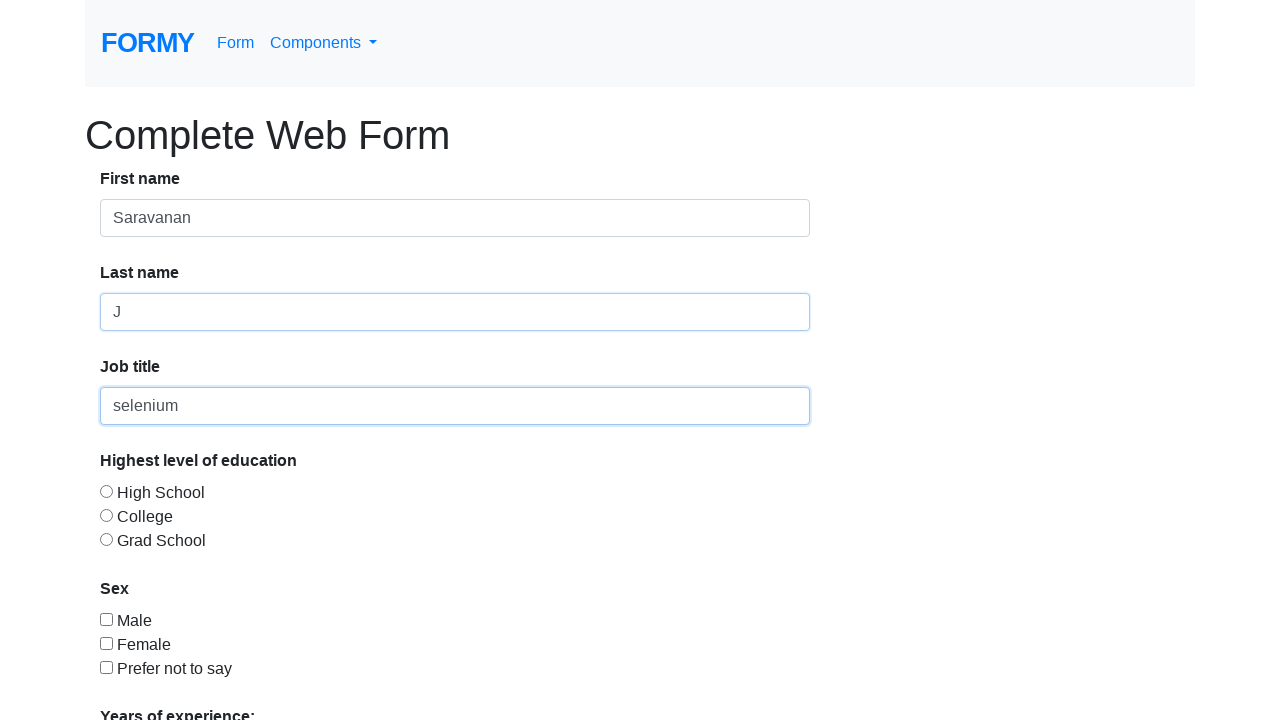

Selected college education level radio button at (106, 515) on #radio-button-2
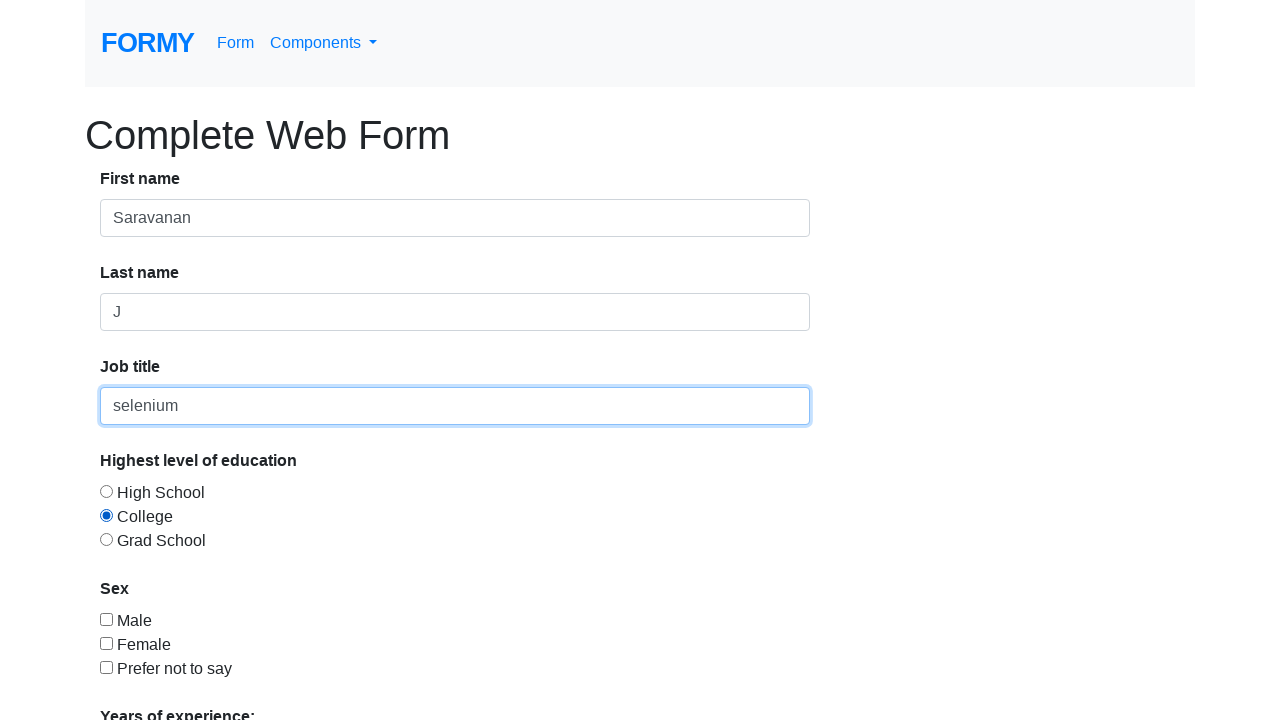

Checked preference checkbox at (106, 667) on #checkbox-3
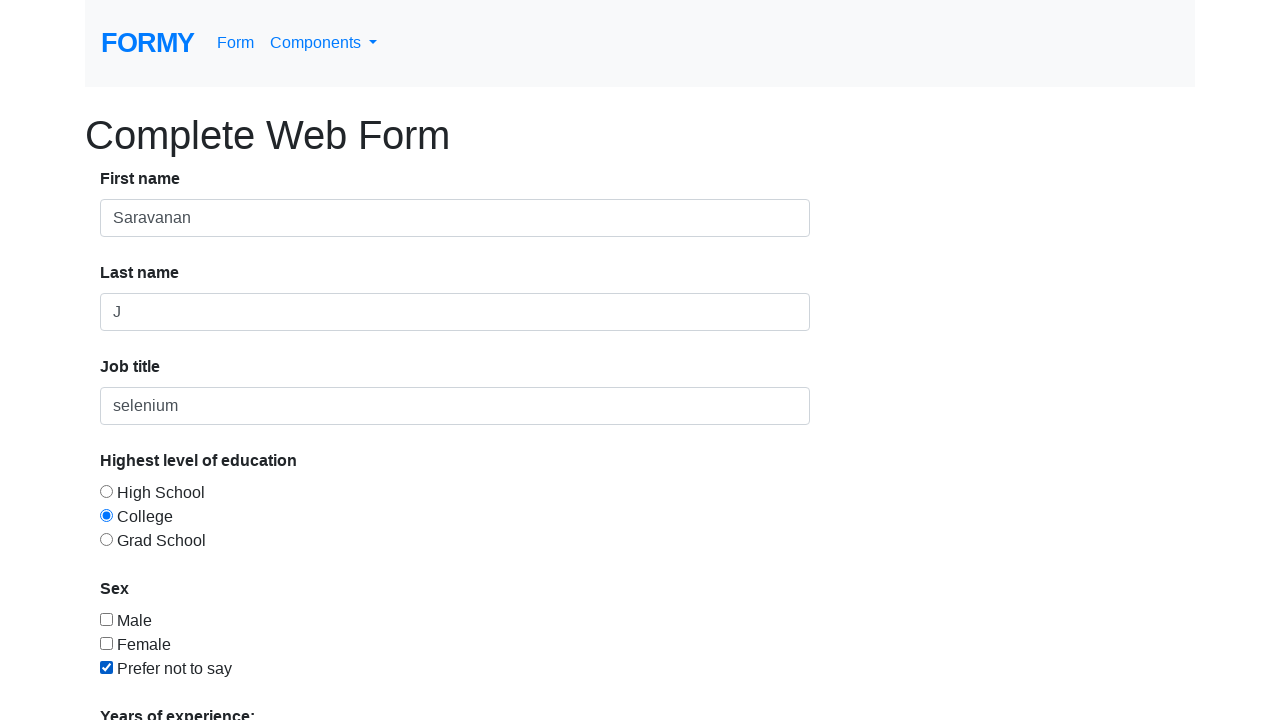

Selected '2-4' years experience from dropdown on #select-menu
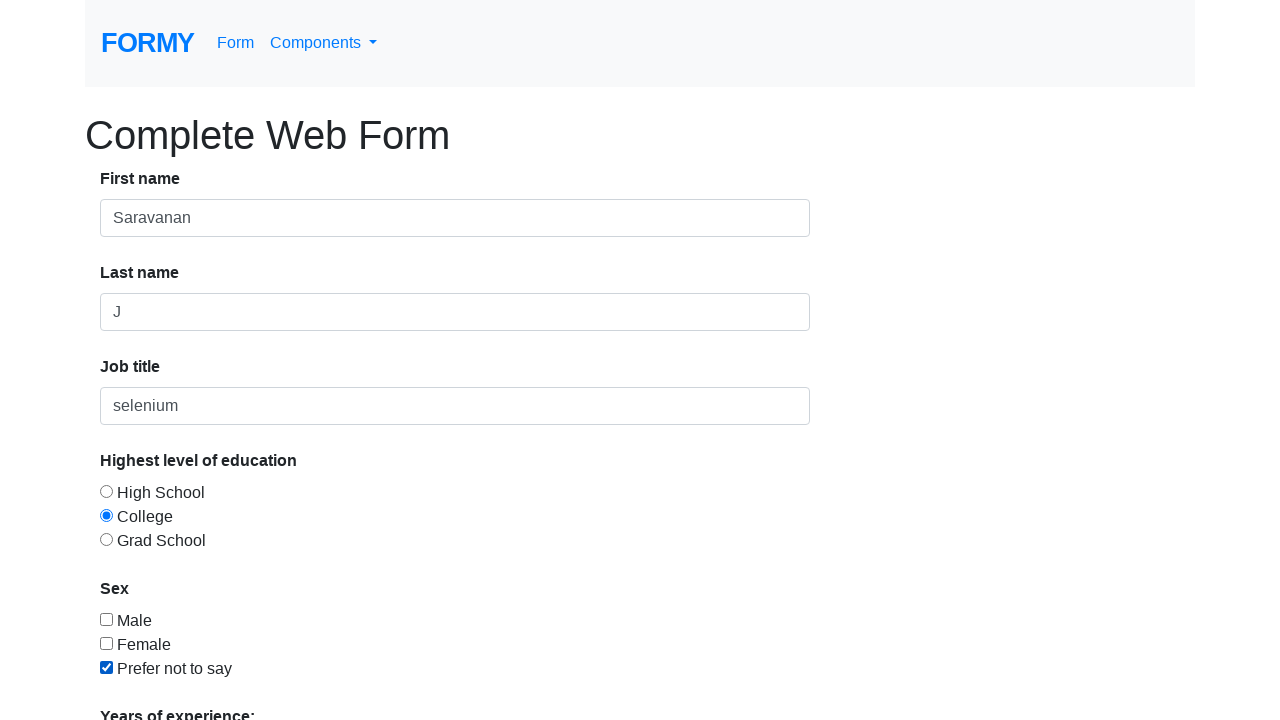

Filled date picker with '06/03/2000' on #datepicker
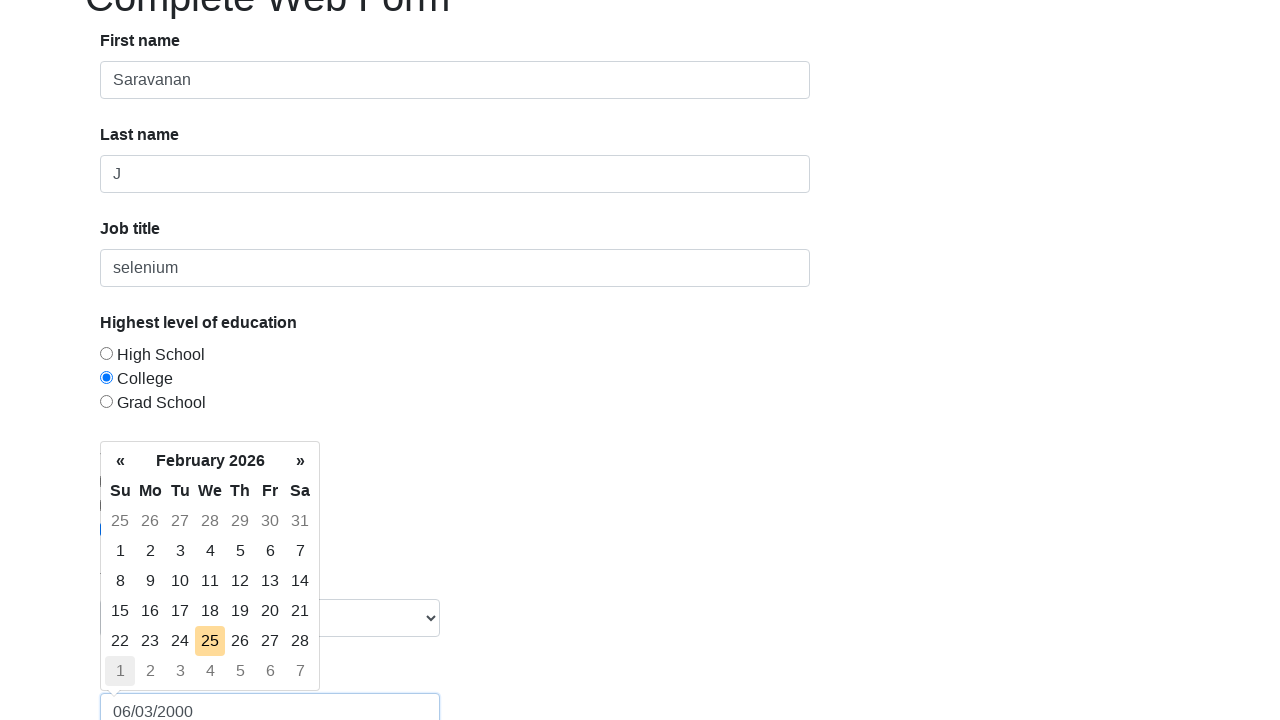

Clicked Submit button to submit registration form at (148, 680) on a:has-text('Submit')
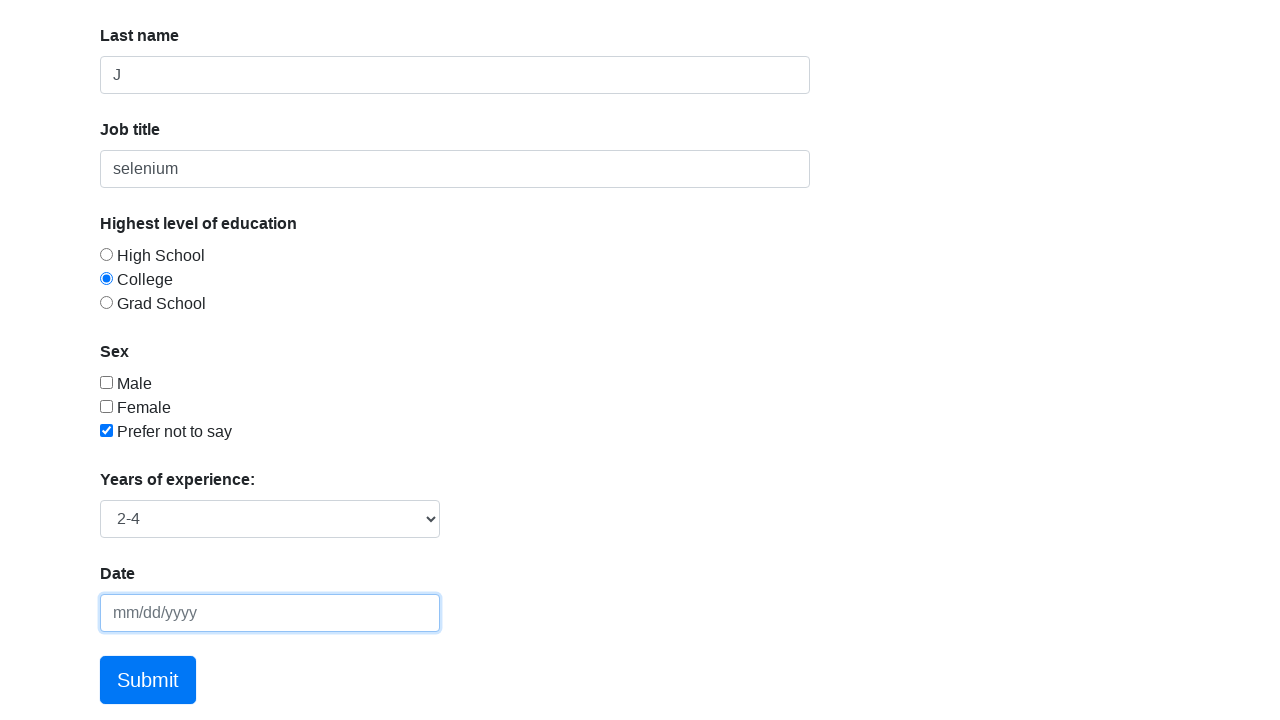

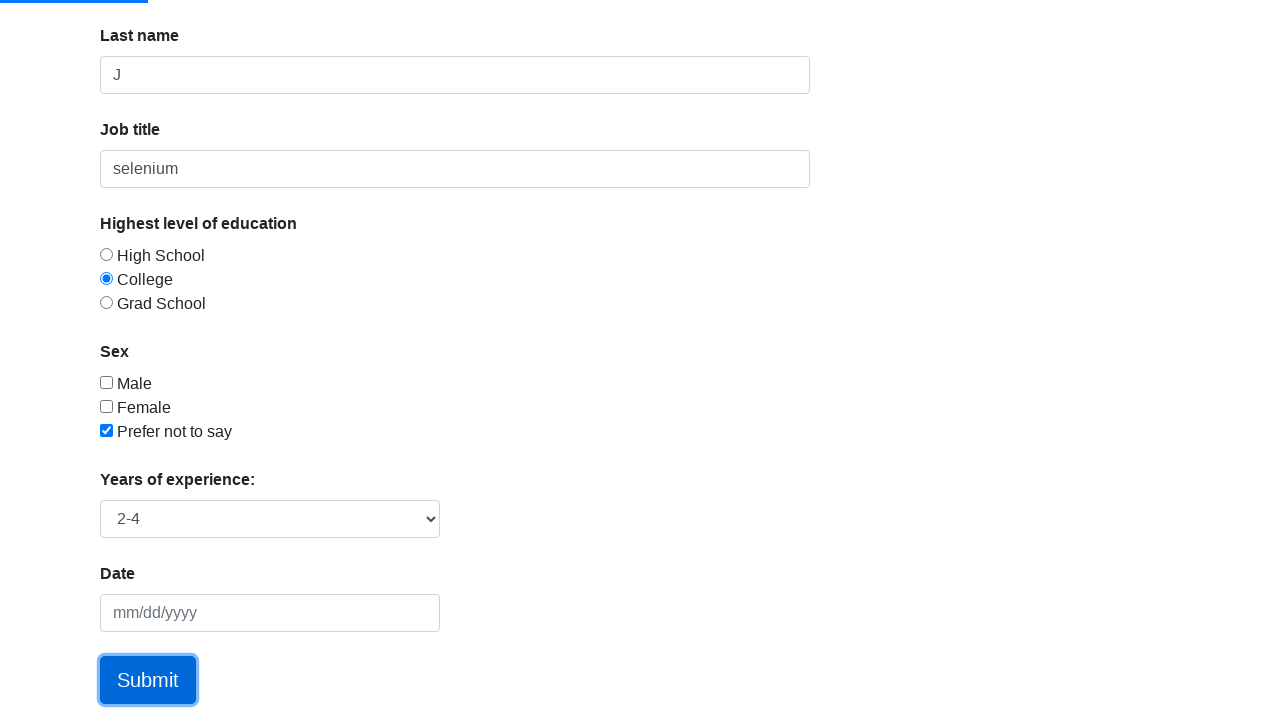